Tests checkbox interaction by verifying the first checkbox element exists and clicking it if it's not already selected.

Starting URL: https://the-internet.herokuapp.com/checkboxes

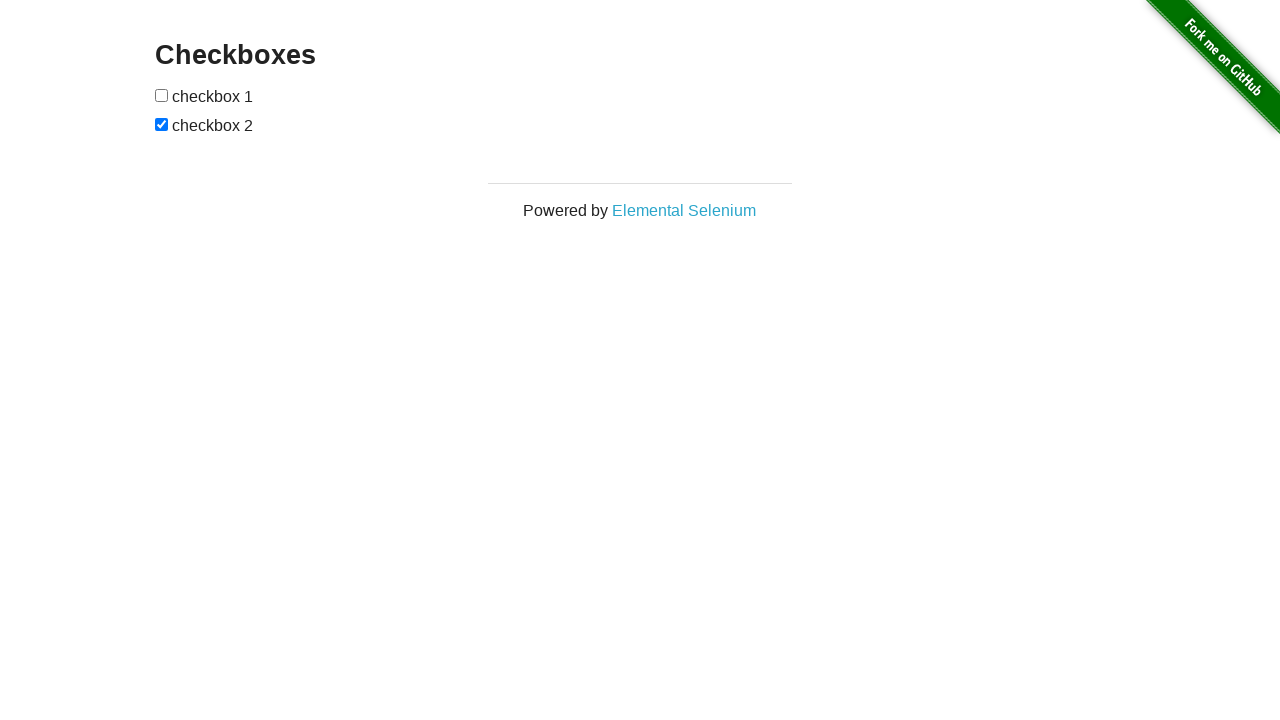

Waited for first checkbox element to be present
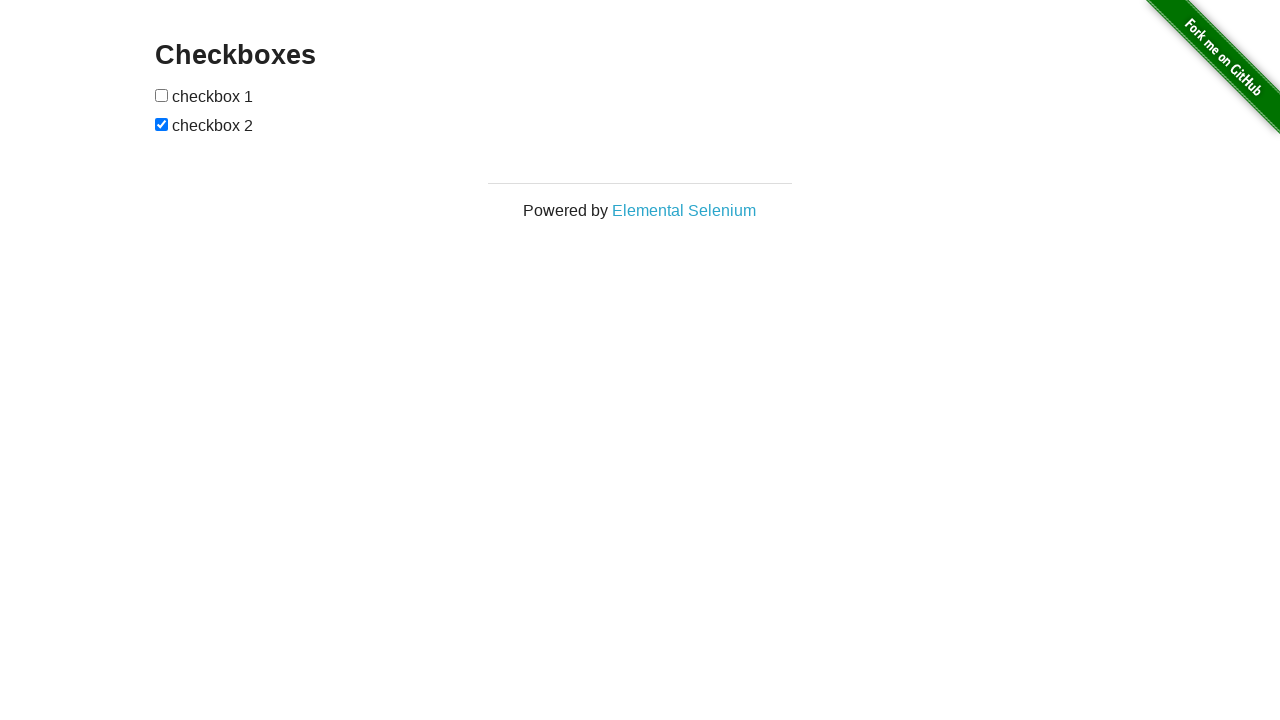

Located the first checkbox element
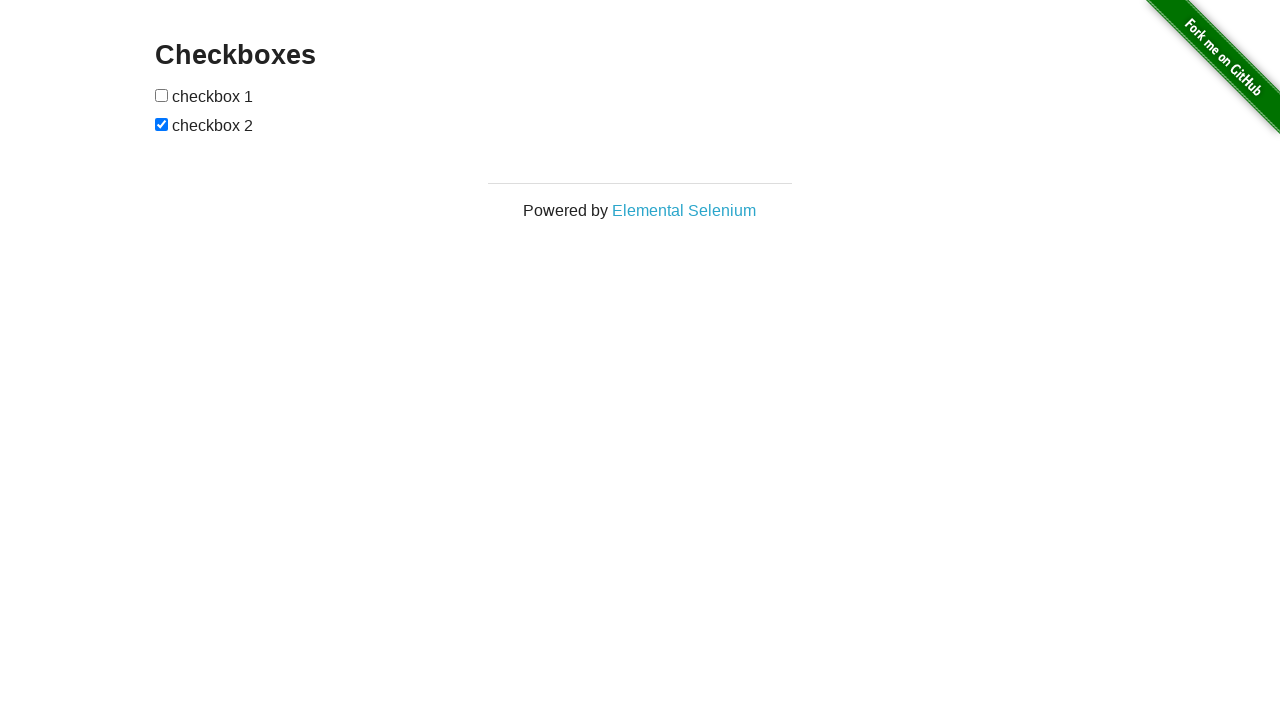

First checkbox was not selected, clicked it to select at (162, 95) on xpath=//*[@id='checkboxes']/input[1]
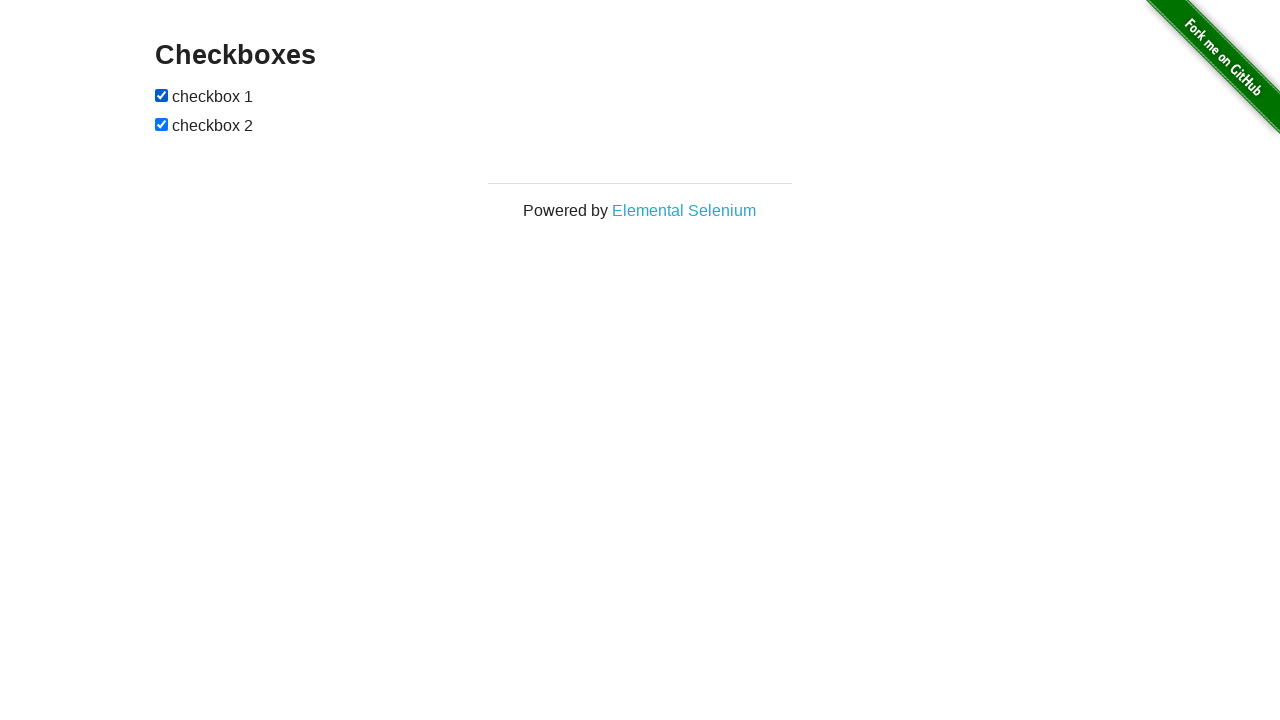

Waited 1 second for checkbox state to be verified
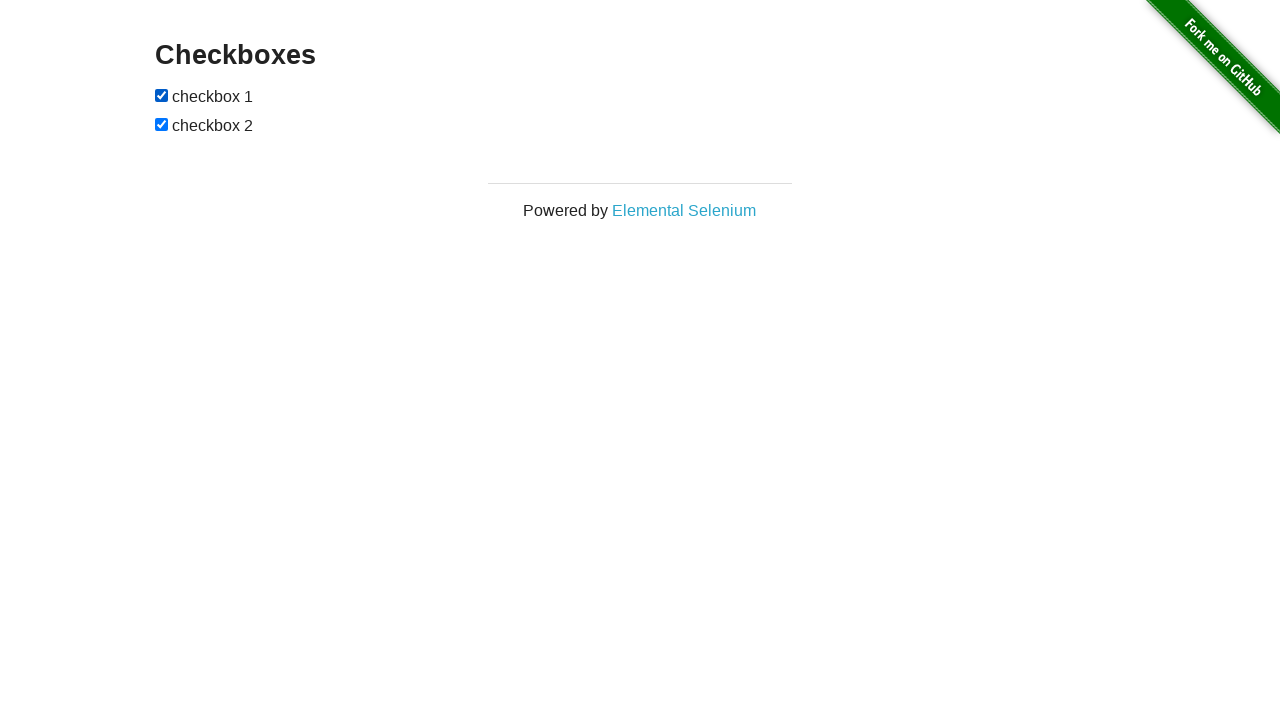

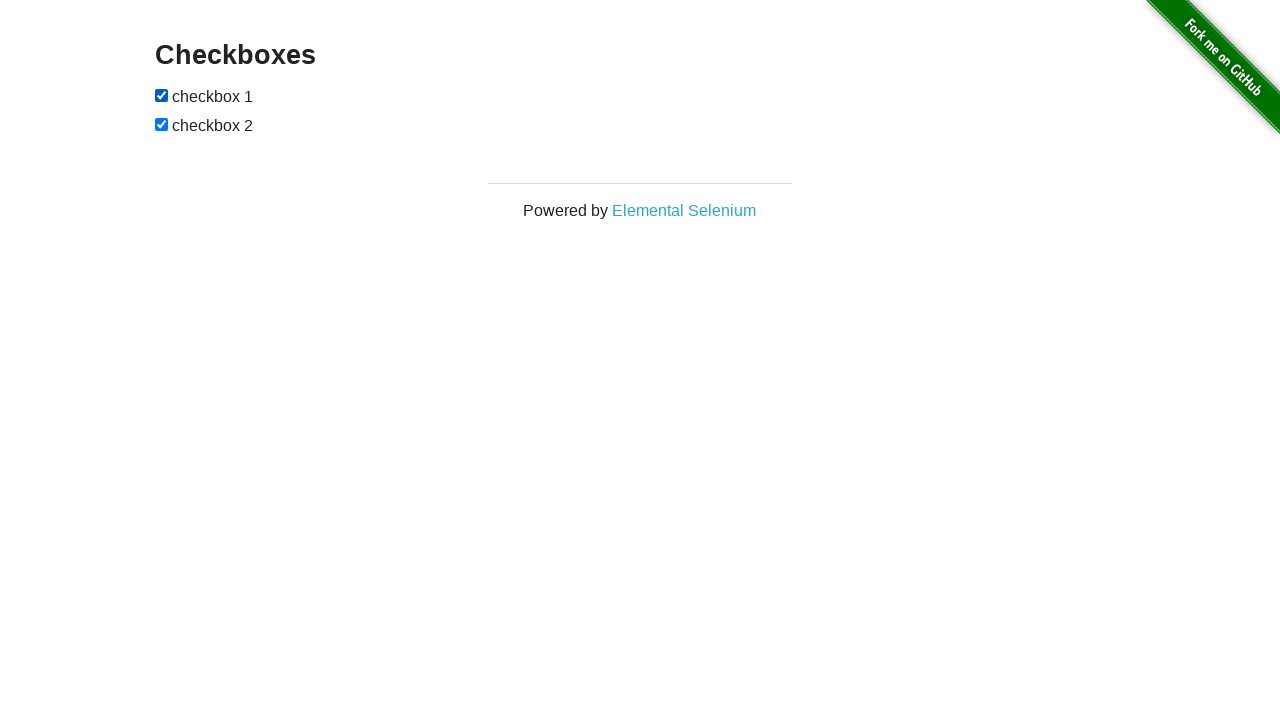